Navigates to the forgot password page and verifies that the password reset page is displayed correctly

Starting URL: https://opensource-demo.orangehrmlive.com/

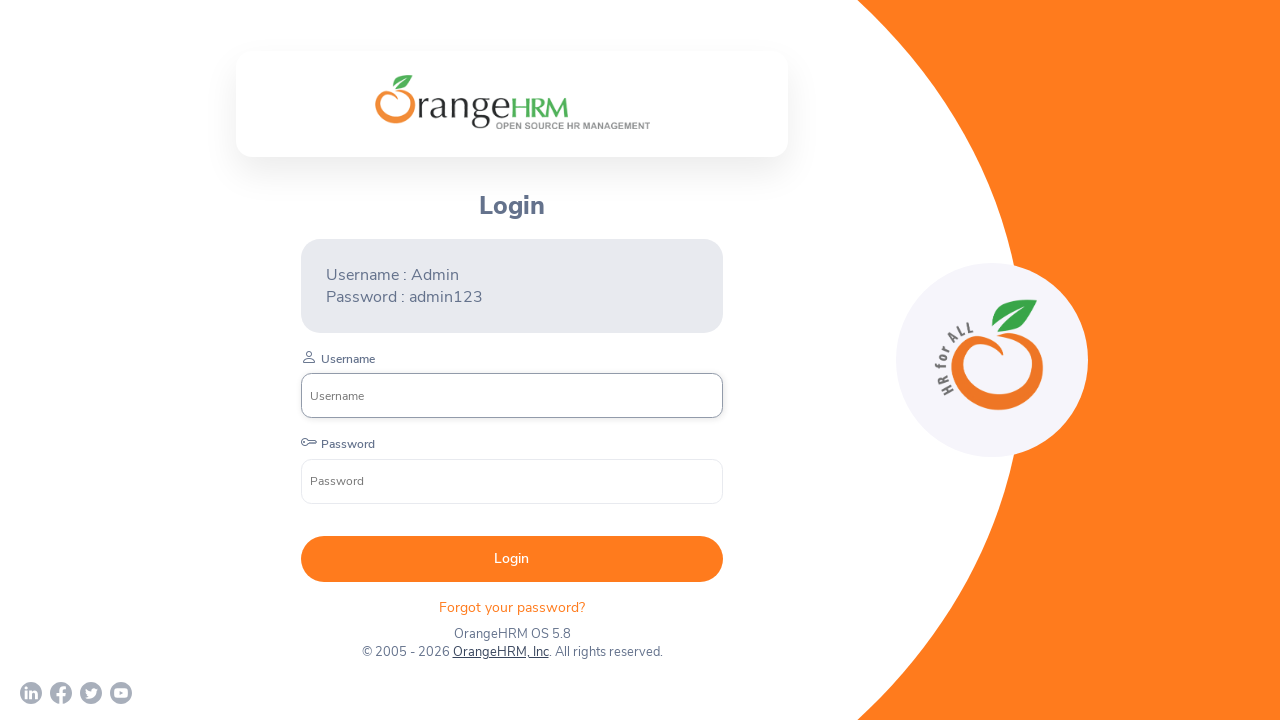

Clicked on 'Forgot Your Password?' link at (512, 607) on xpath=//p[@class='oxd-text oxd-text--p orangehrm-login-forgot-header']
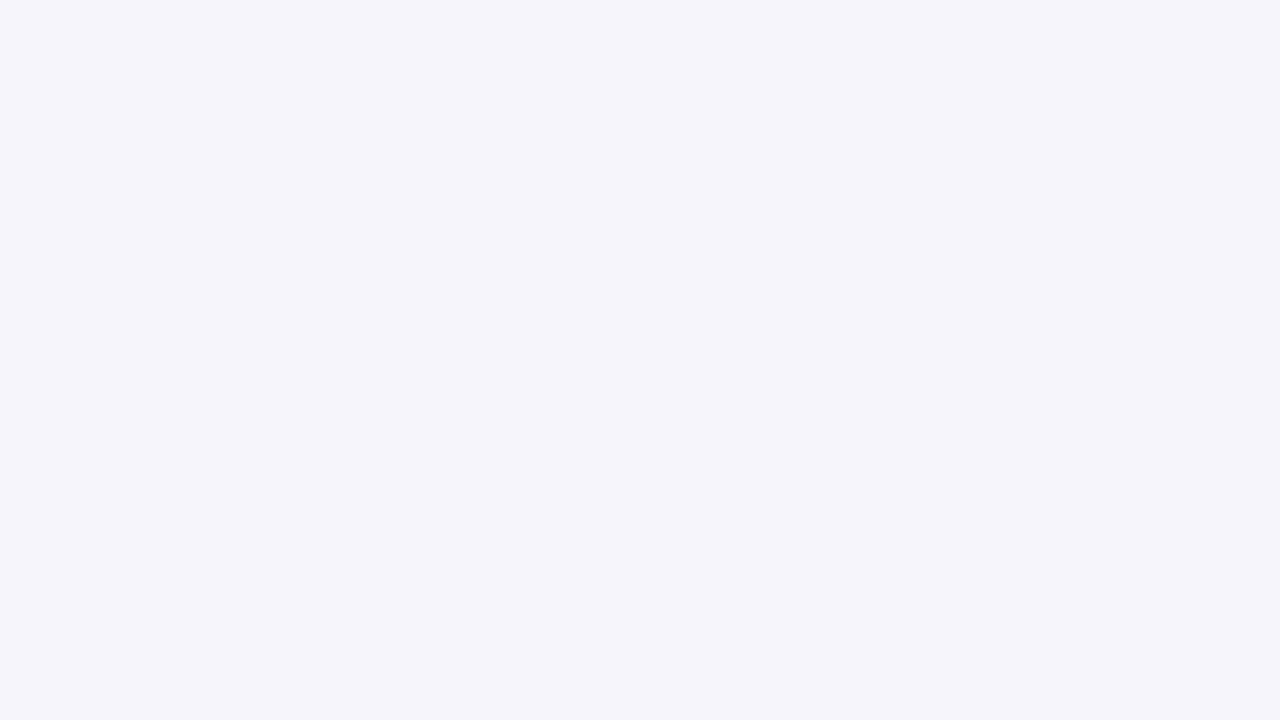

Reset Password page loaded successfully
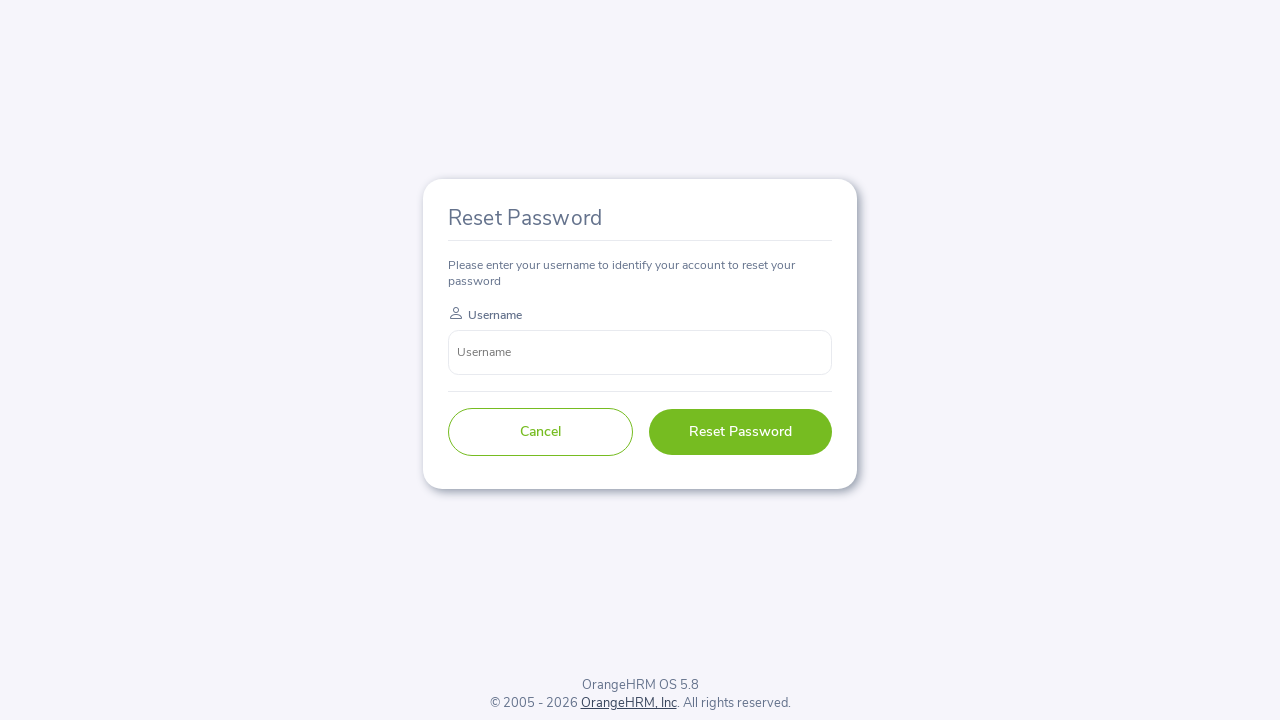

Verified 'Reset Password' heading text is displayed correctly
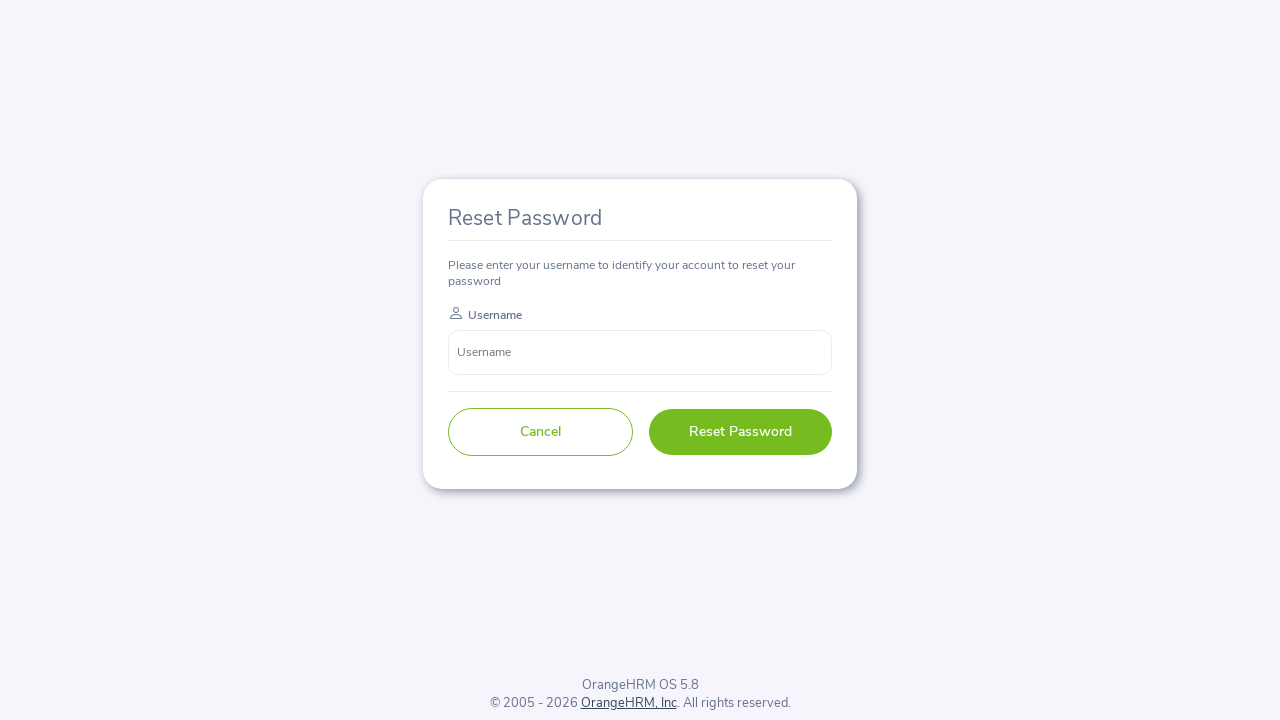

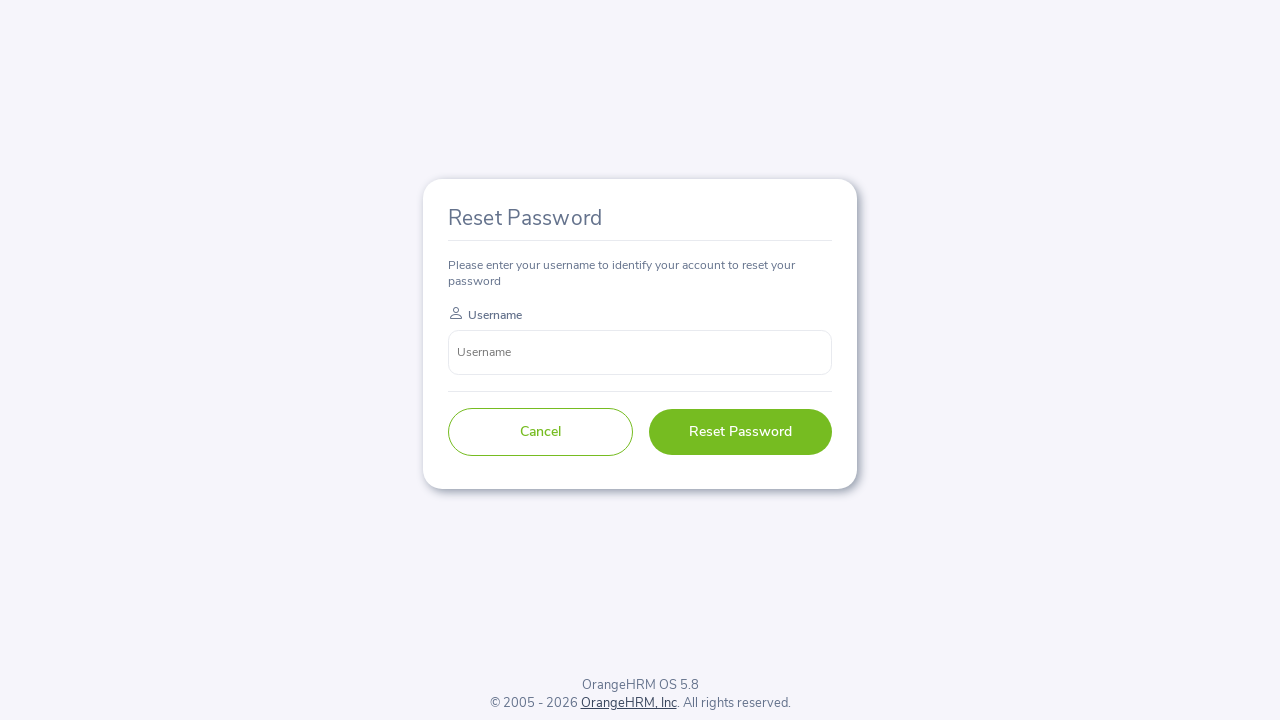